Tests dynamic loading with explicit waits by clicking a start button, waiting for loading indicator to appear and disappear, then verifying the final content

Starting URL: http://the-internet.herokuapp.com/dynamic_loading/1

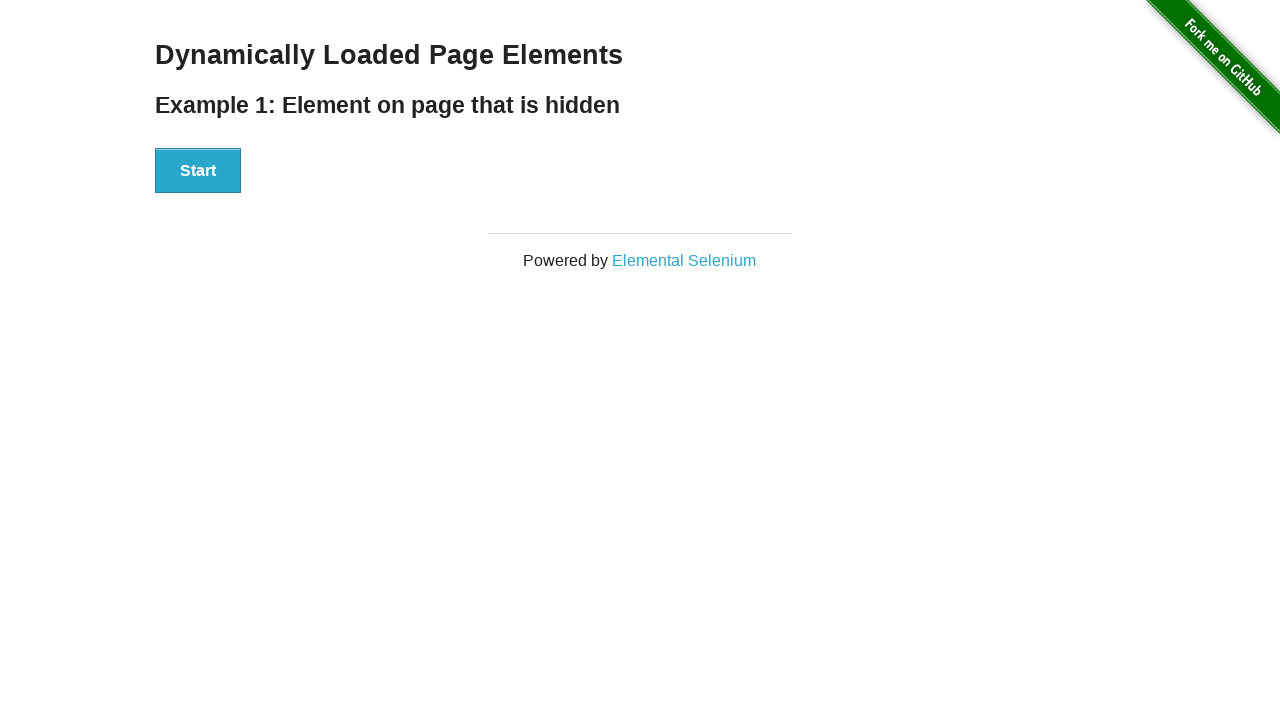

Waited for start button to be visible
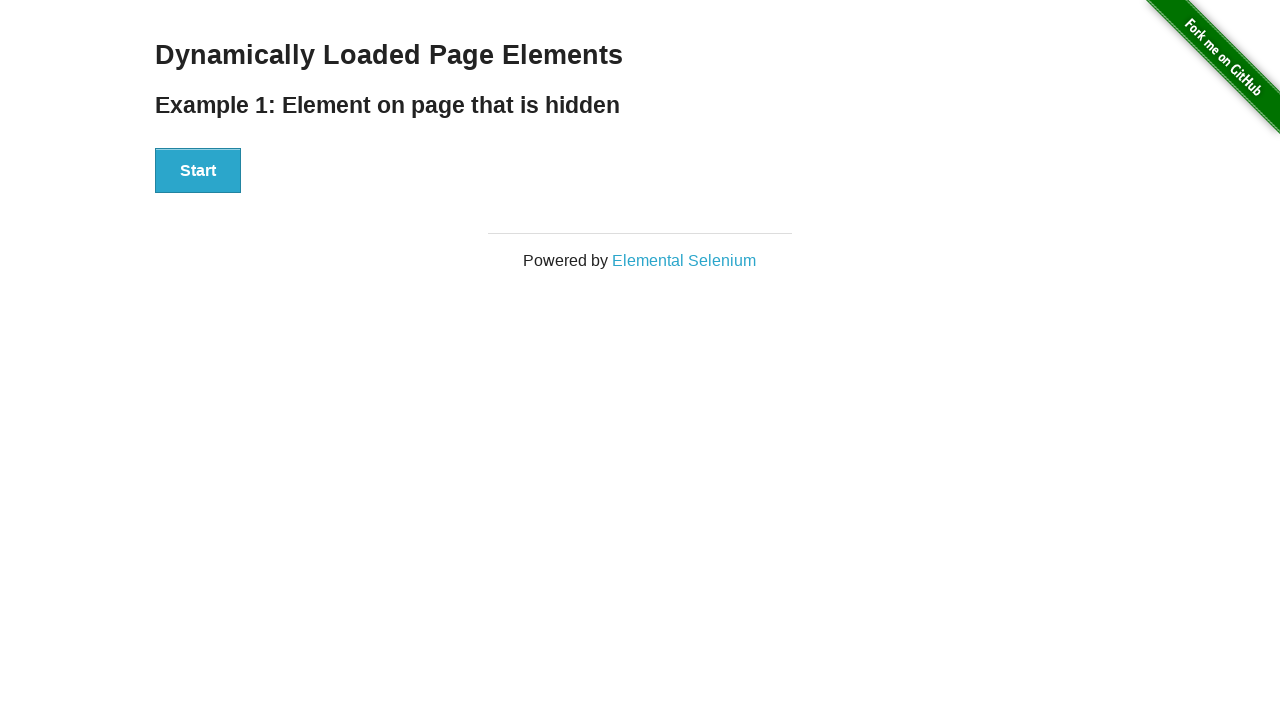

Clicked the start button at (198, 171) on button
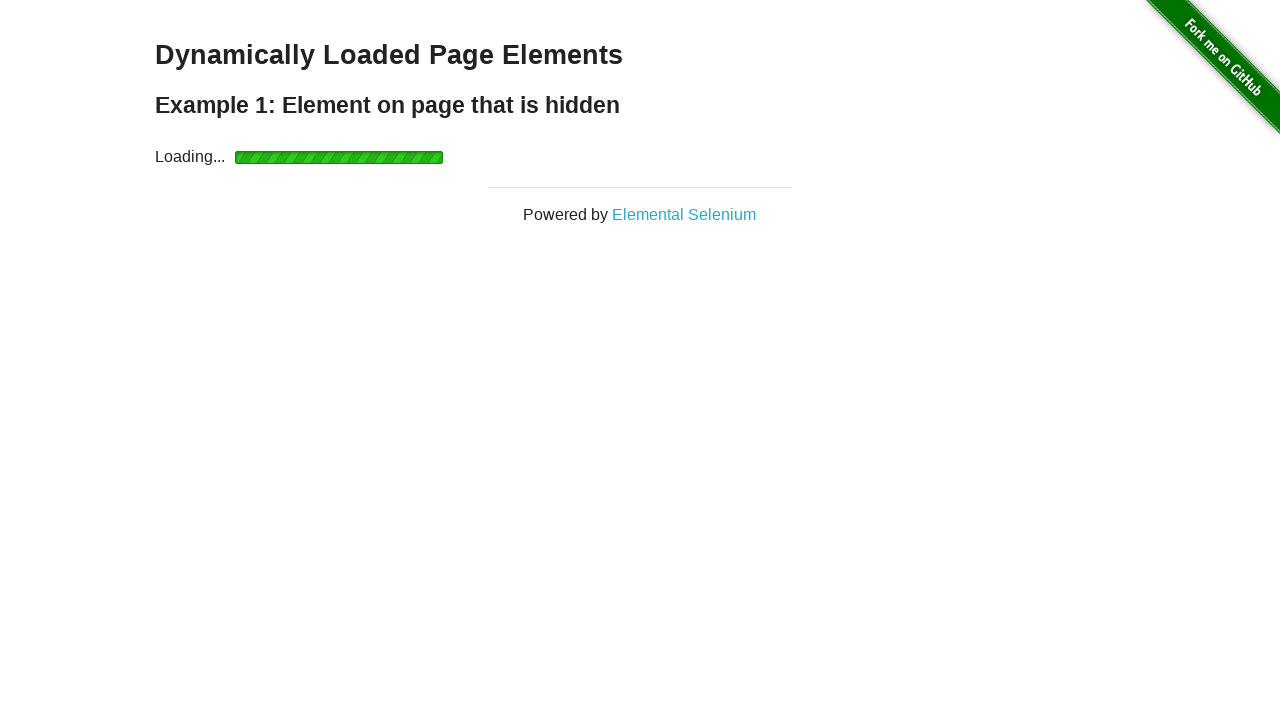

Loading indicator appeared
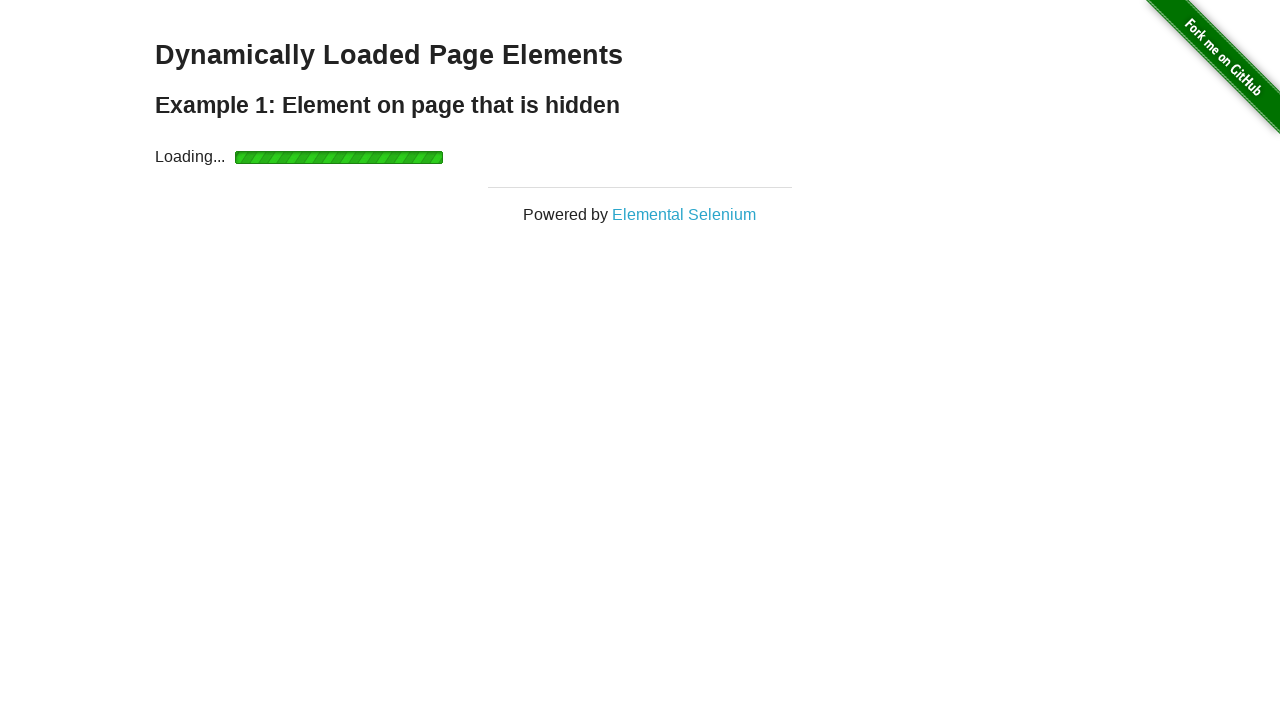

Loading indicator disappeared
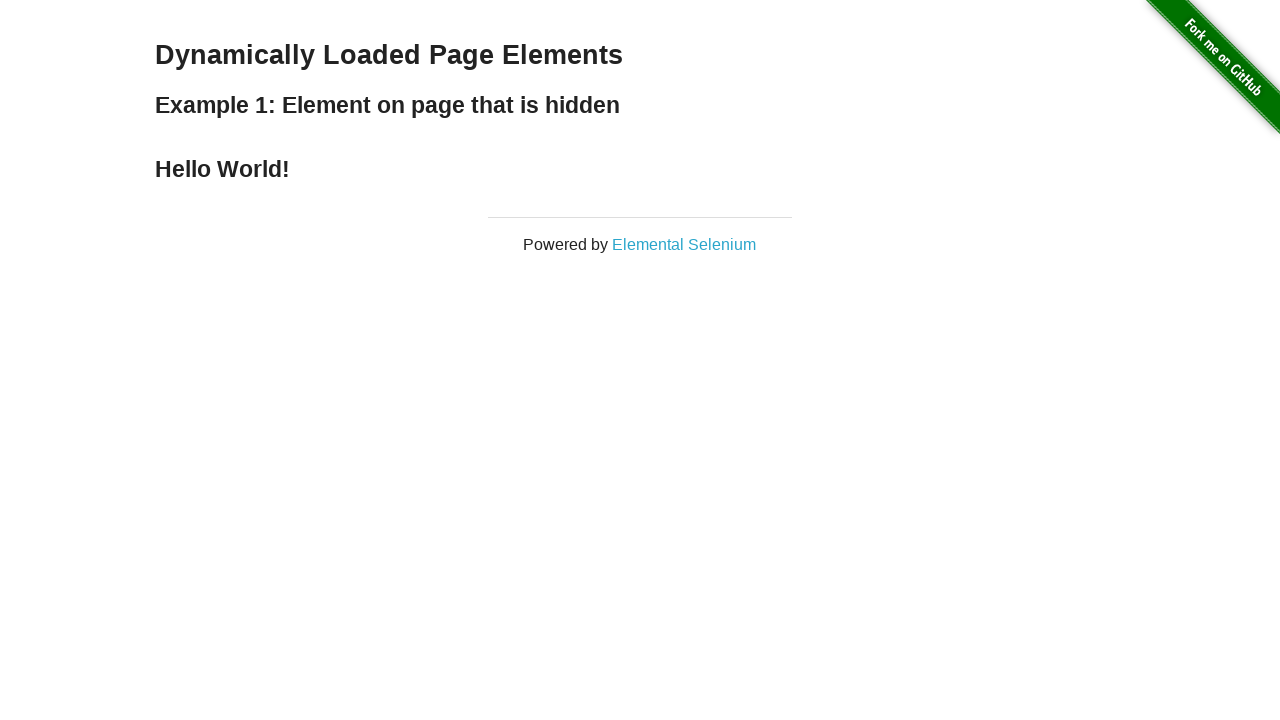

Finish message is now visible
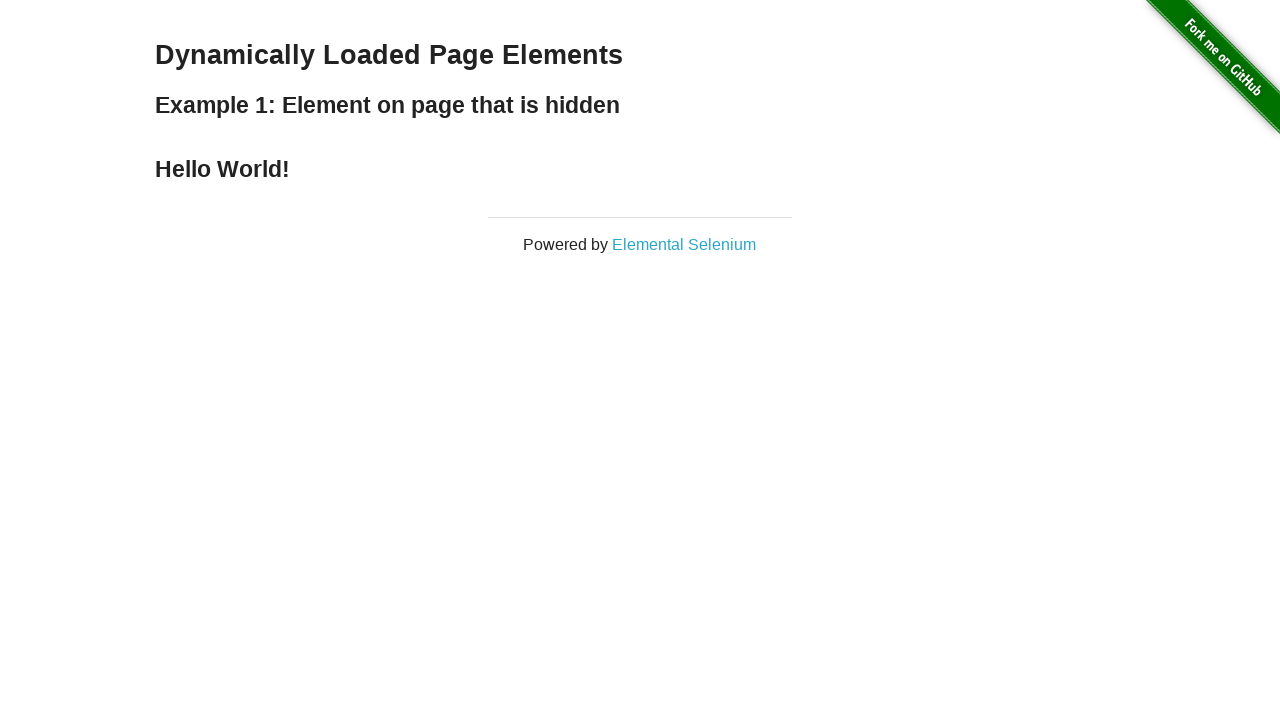

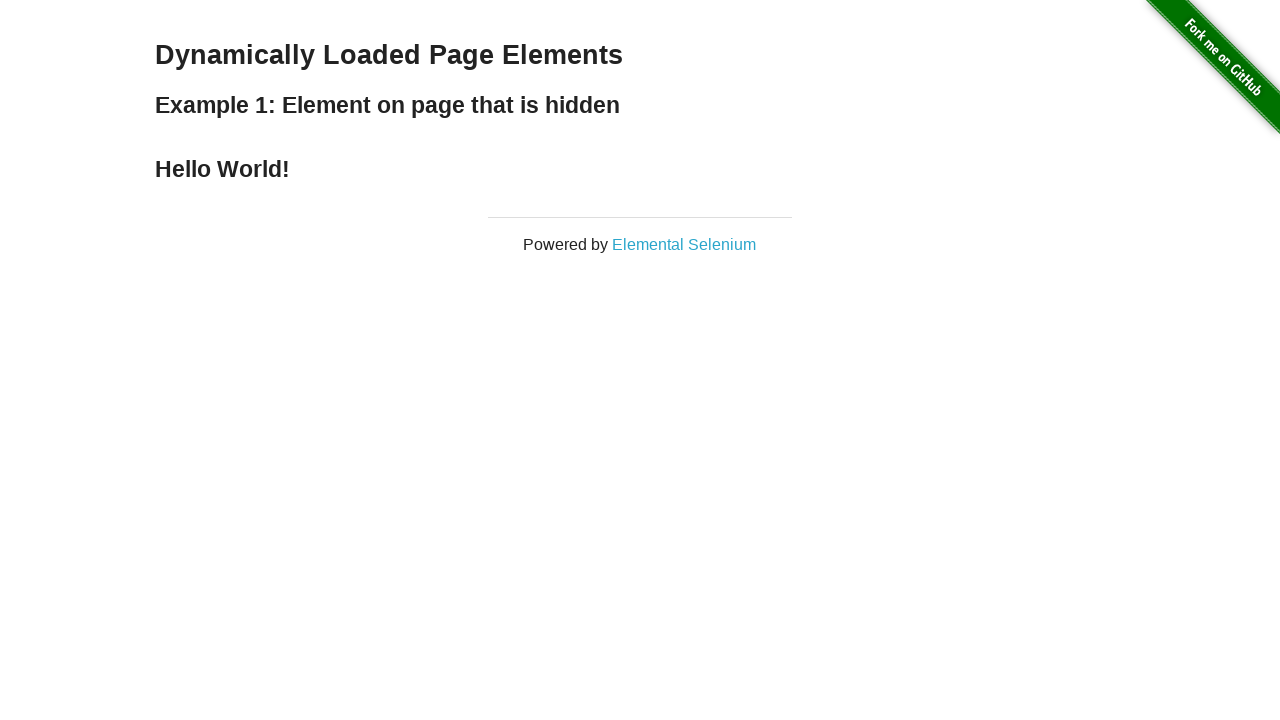